Tests checkbox functionality by navigating to a checkboxes page, finding all checkbox elements, and verifying their checked/unchecked states using different approaches.

Starting URL: http://the-internet.herokuapp.com/checkboxes

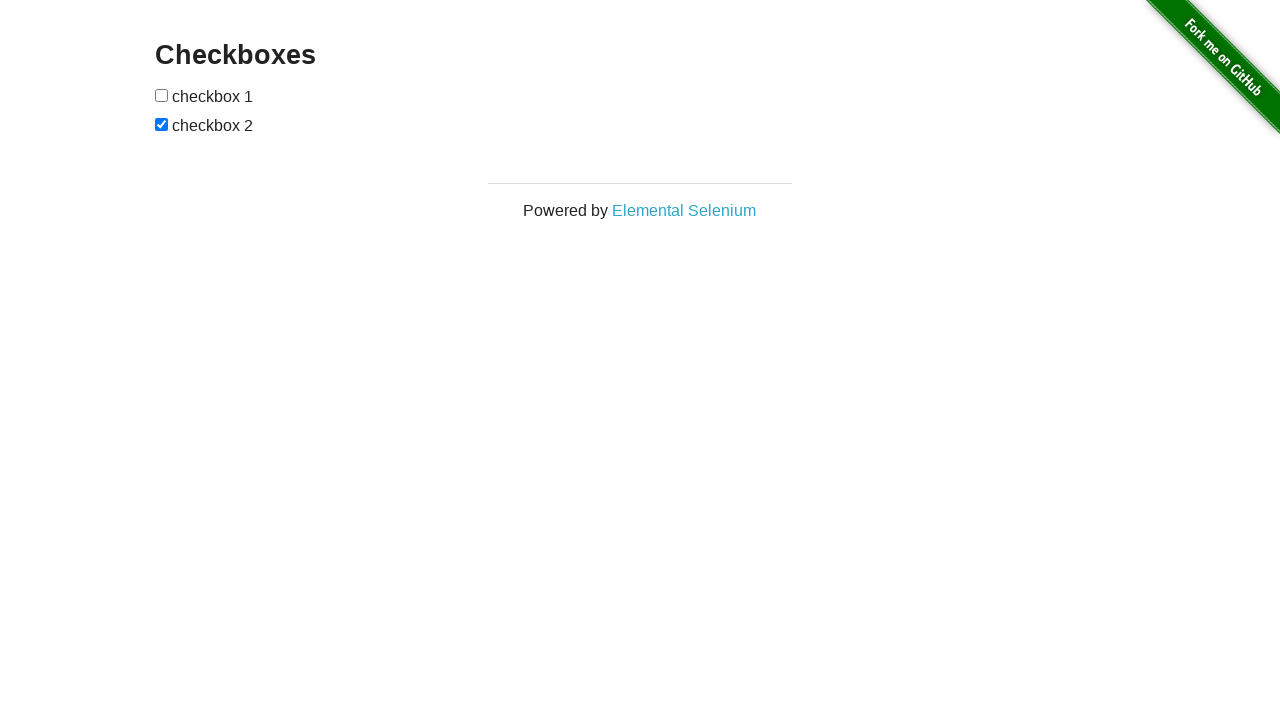

Navigated to checkboxes page
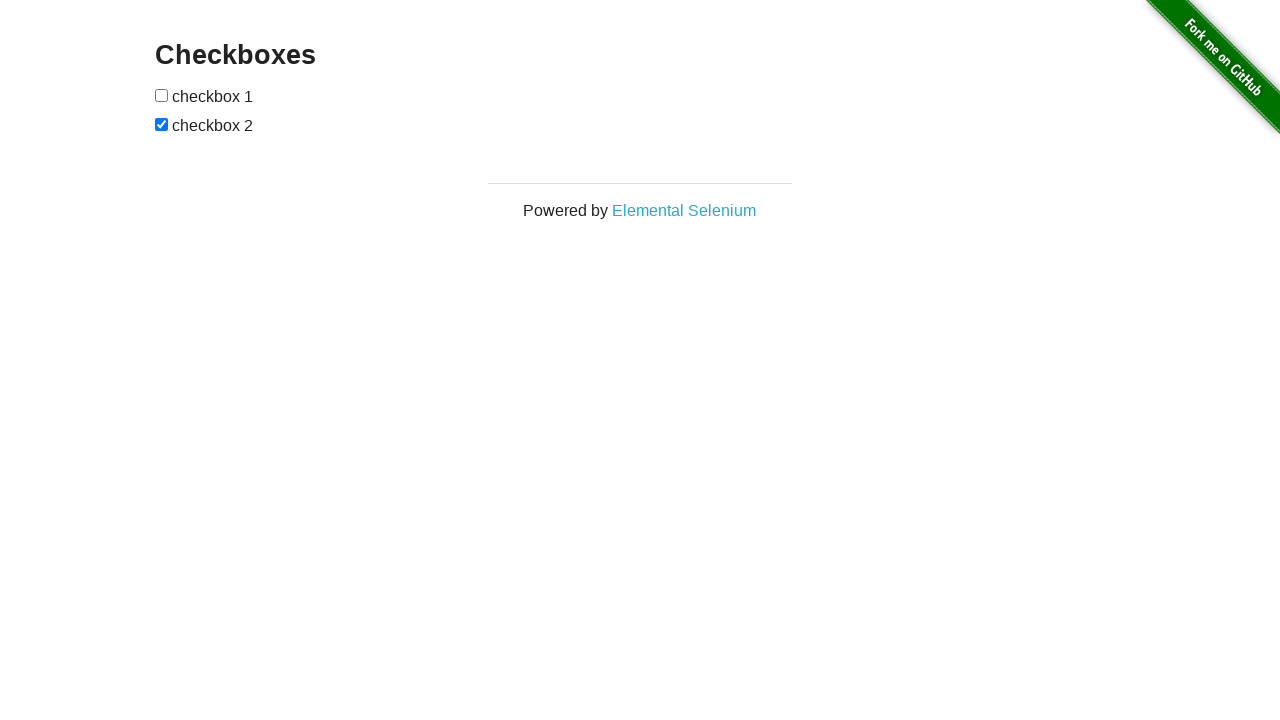

Located all checkbox elements on page
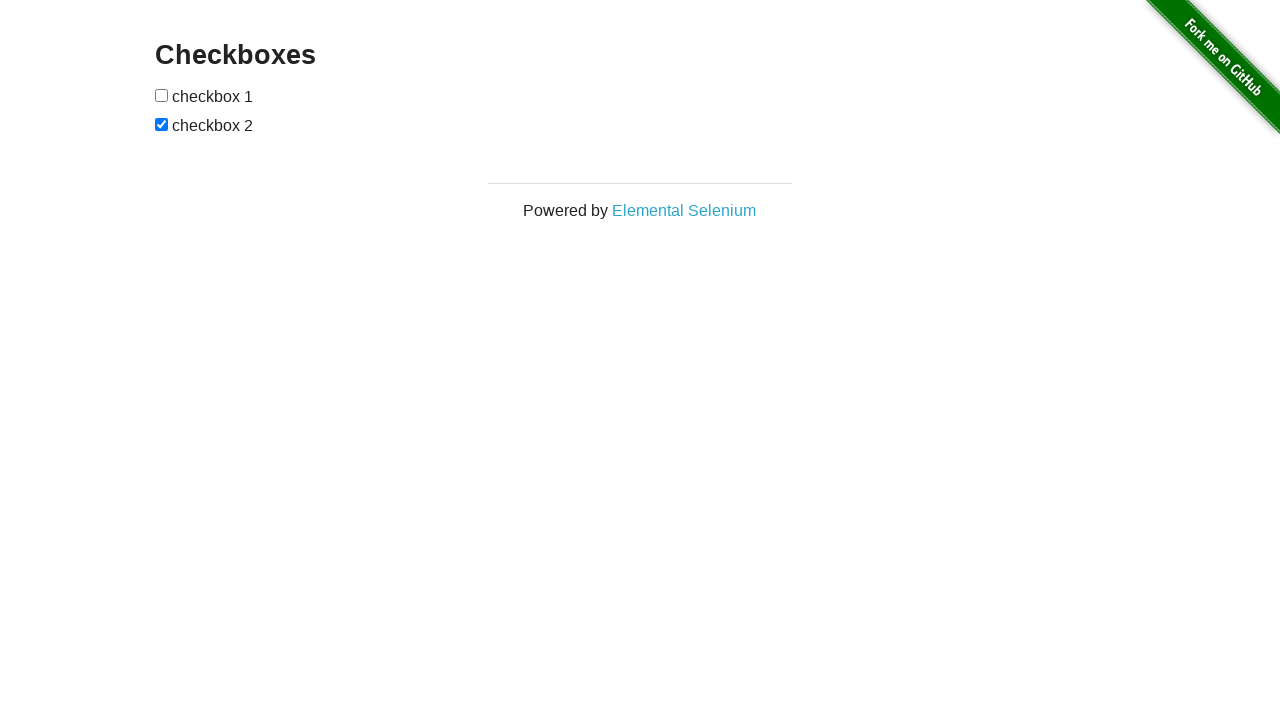

First checkbox became visible
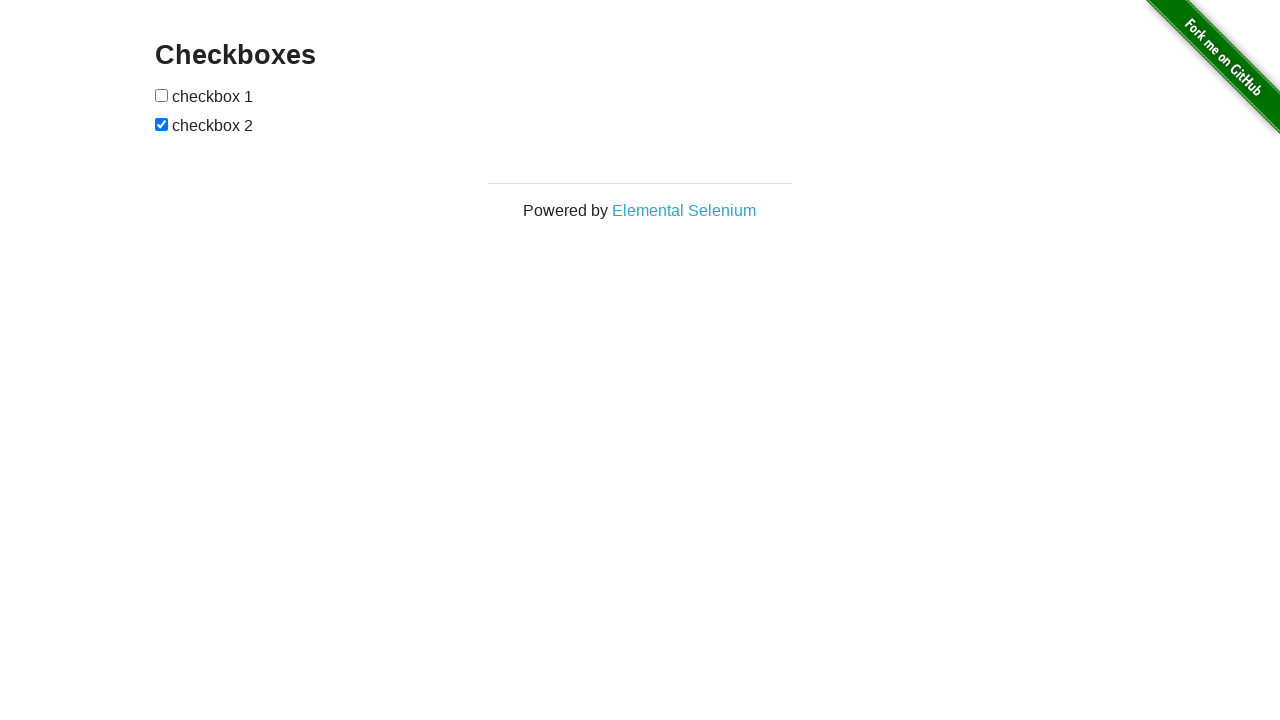

Found 2 checkboxes on the page
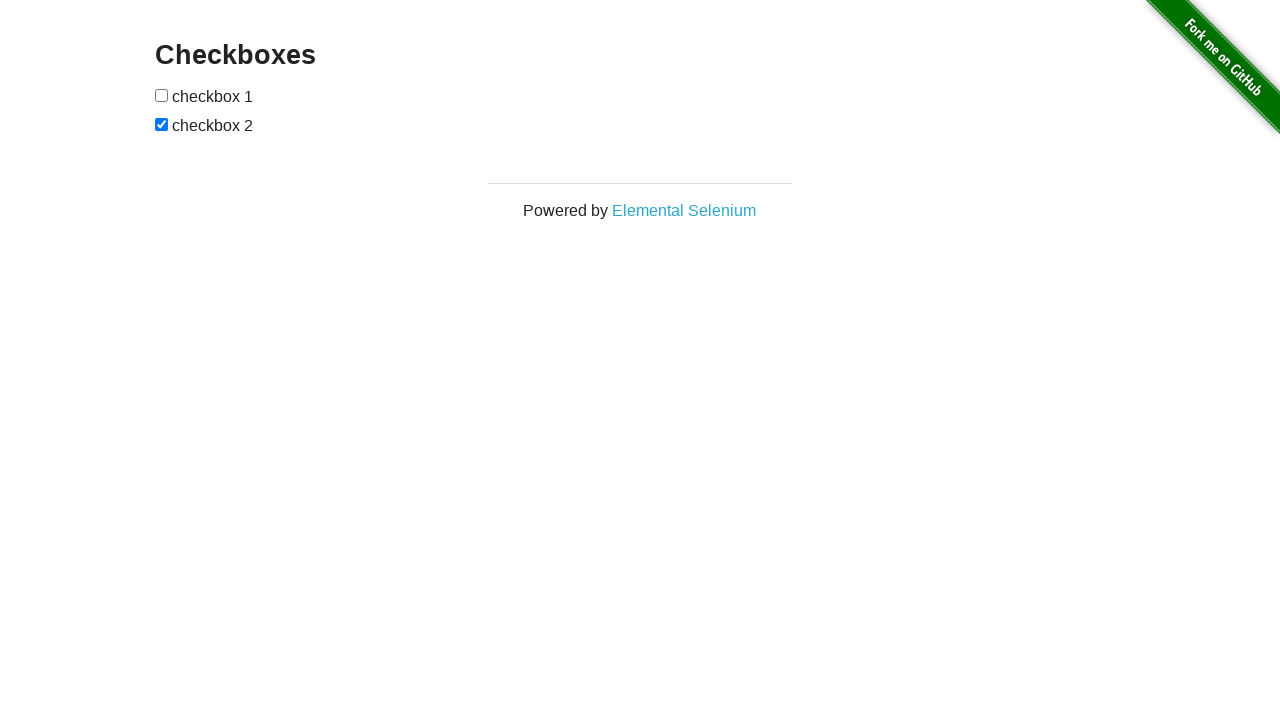

Verified last checkbox is checked
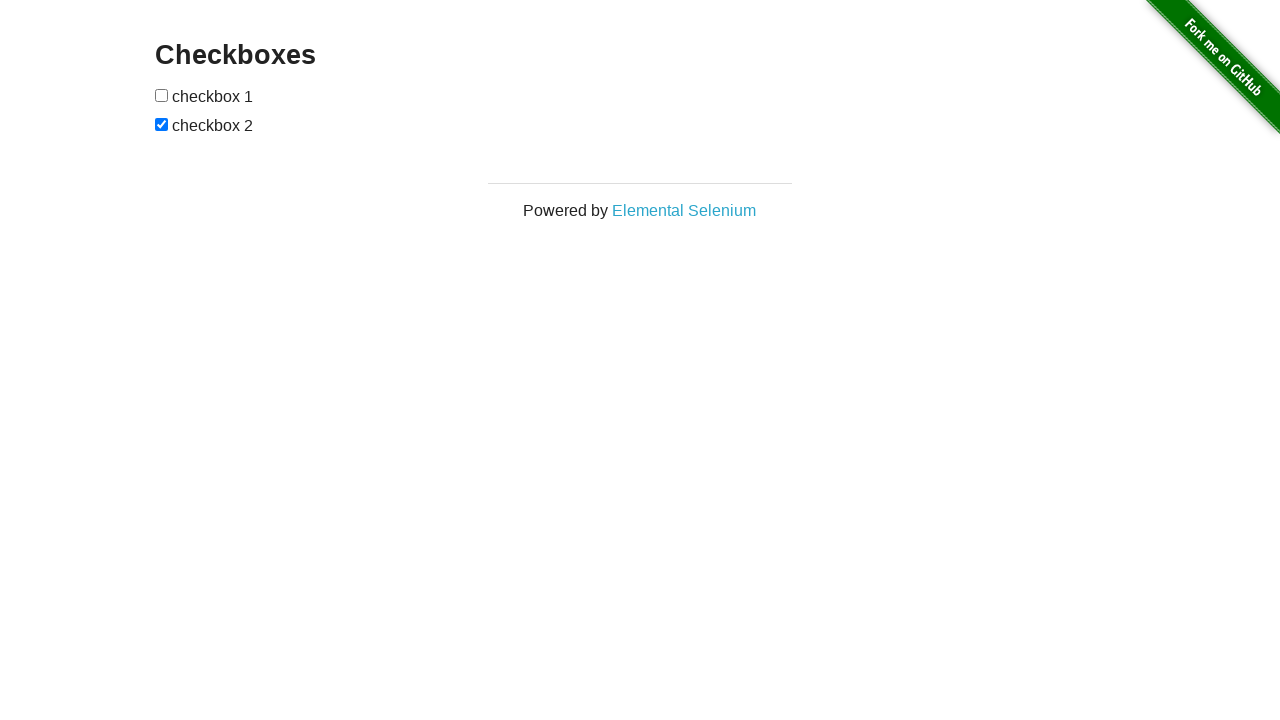

Verified first checkbox is not checked
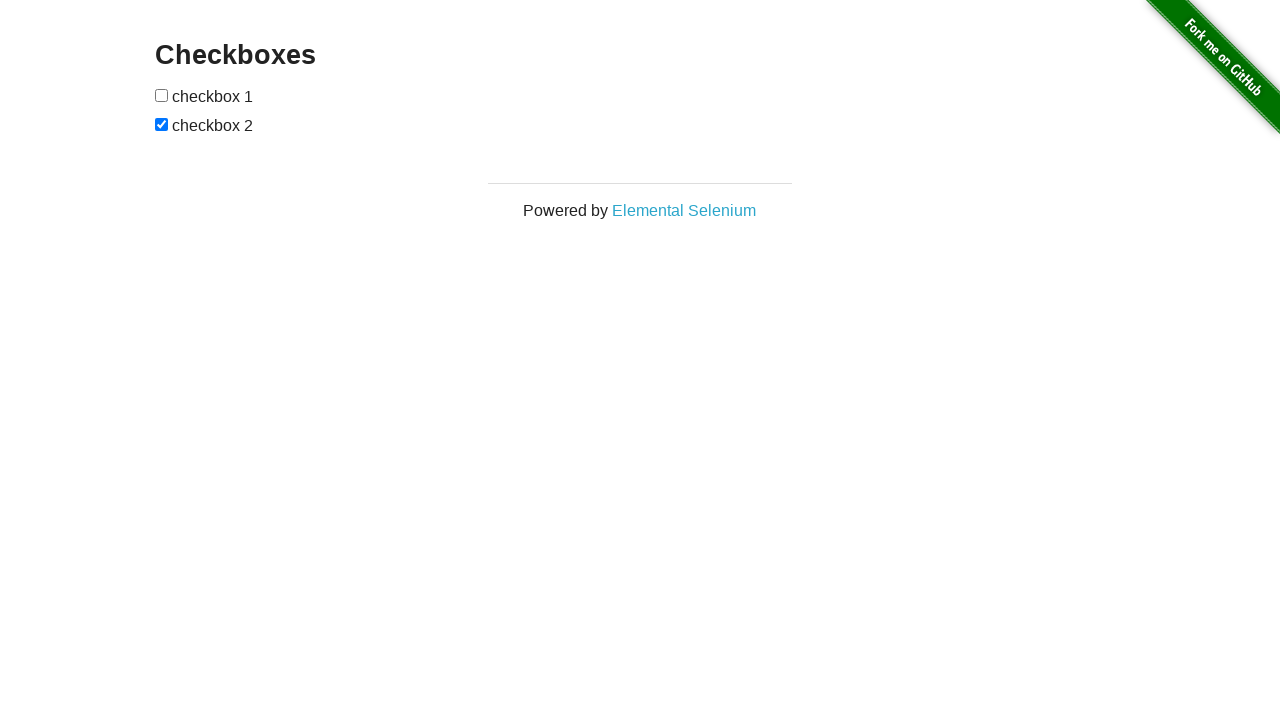

Clicked first checkbox to check it at (162, 95) on input[type="checkbox"] >> nth=0
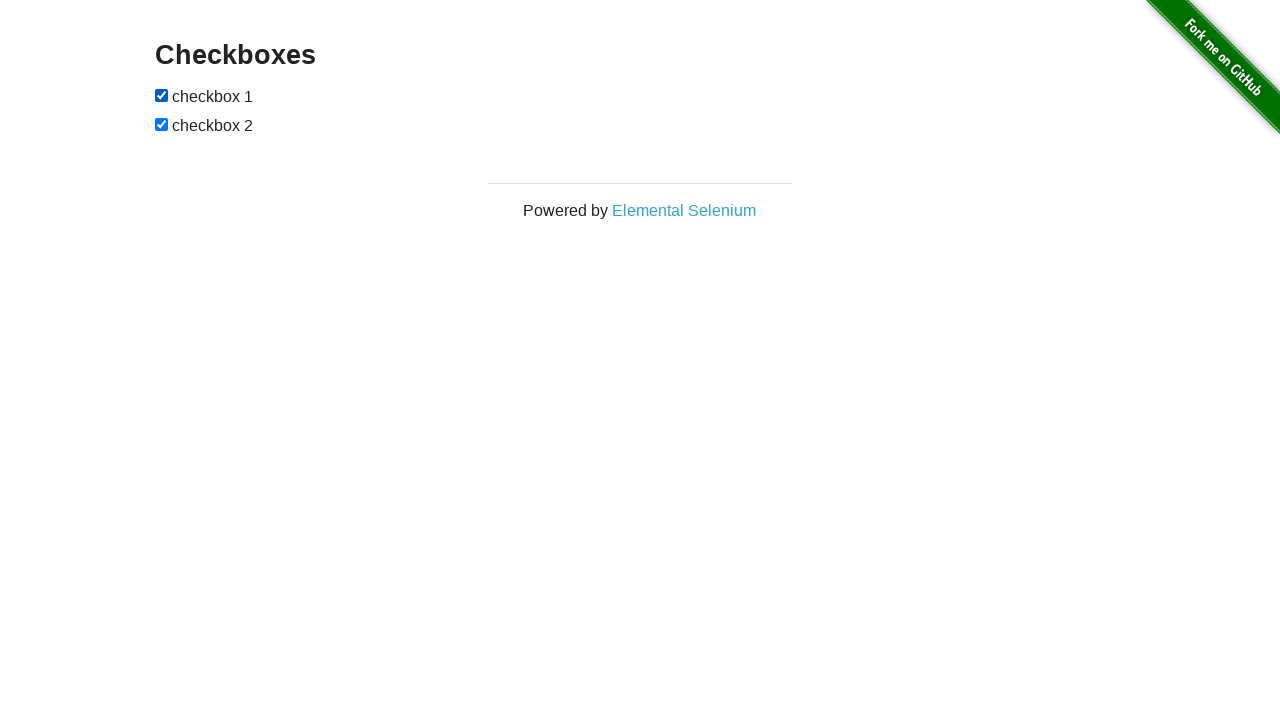

Verified first checkbox is now checked after clicking
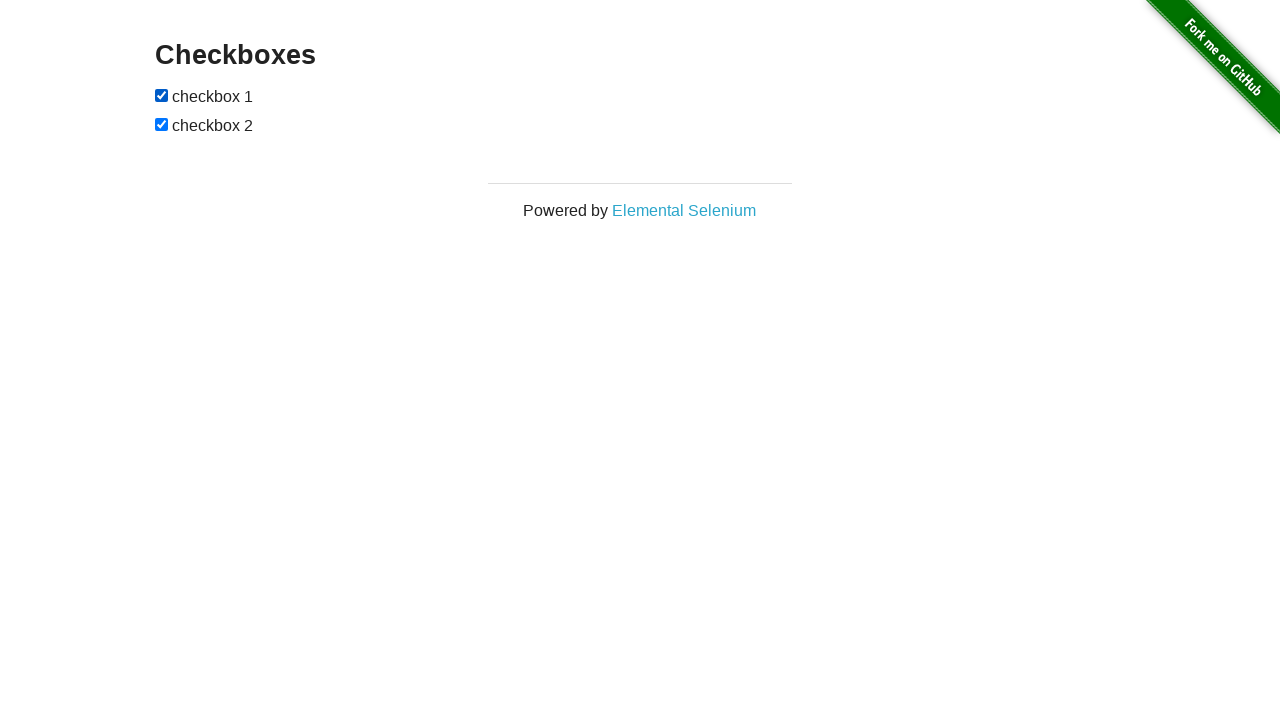

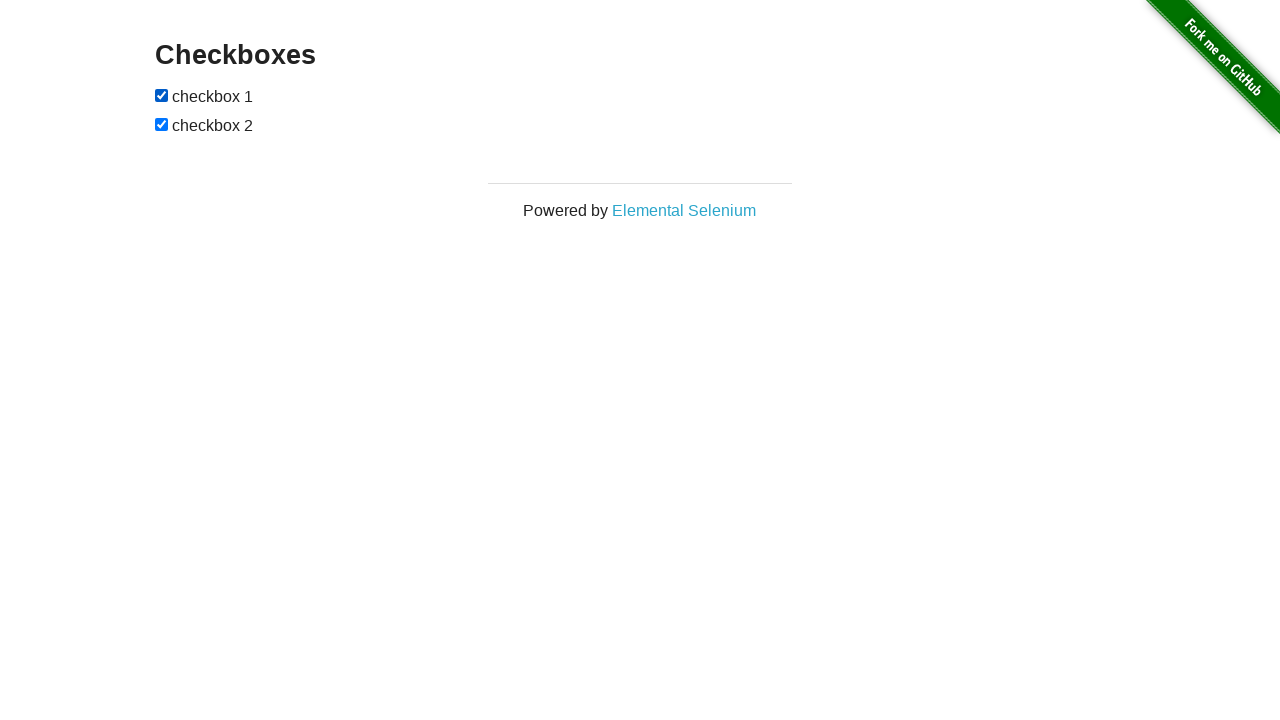